Navigates to Invoify invoice app and verifies that the "From & To" tab is displayed as selected by checking for its presence on the page.

Starting URL: https://invoify.vercel.app/en

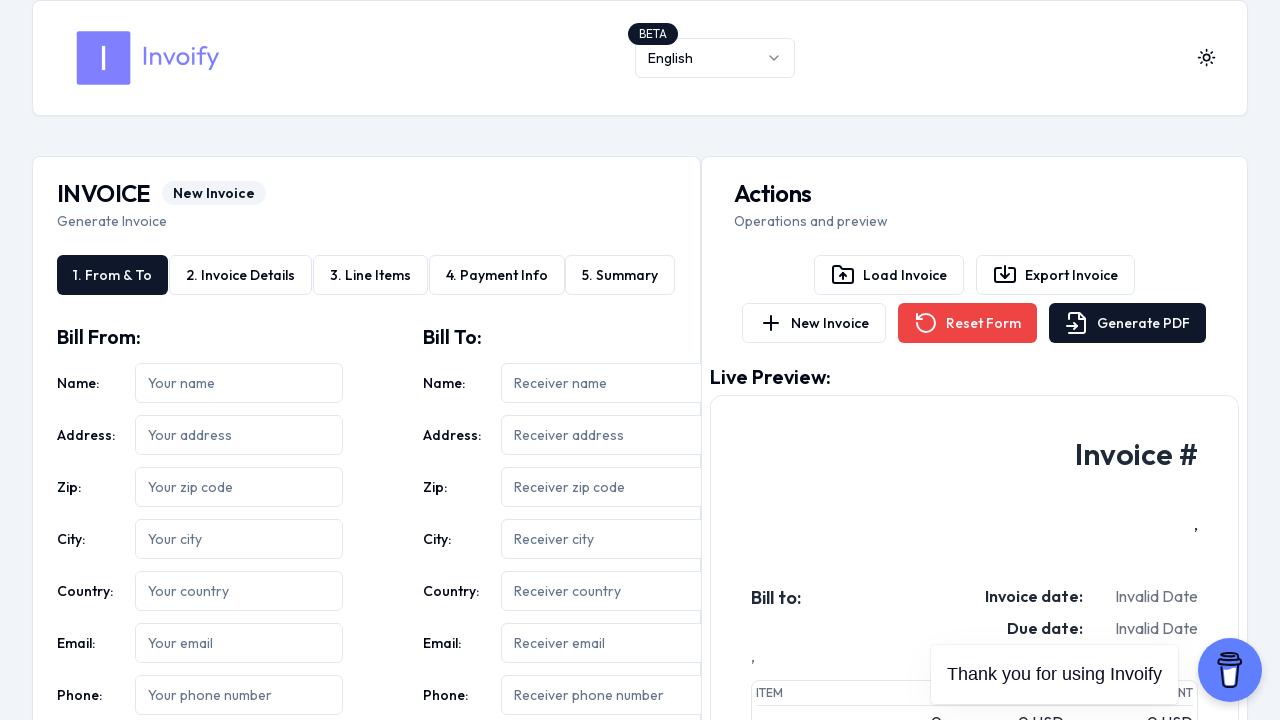

Navigated to Invoify invoice app and waited for network to be idle
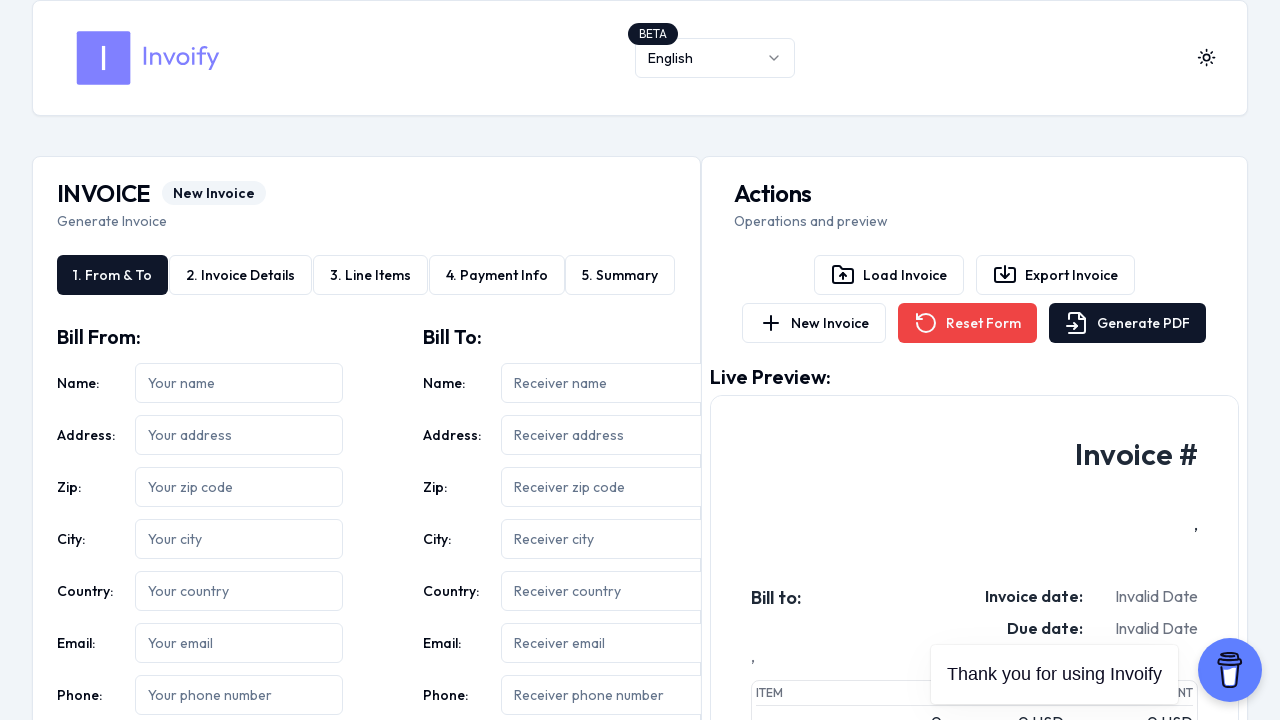

From & To tab is displayed and selected on the page
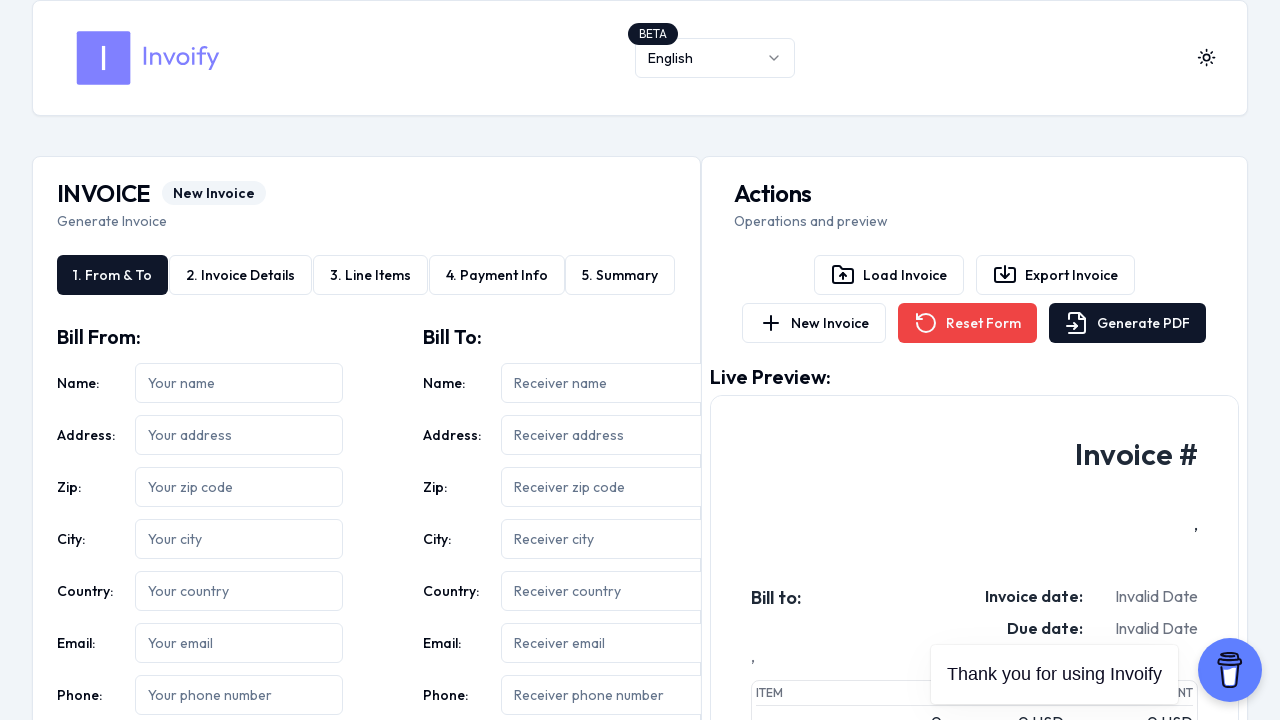

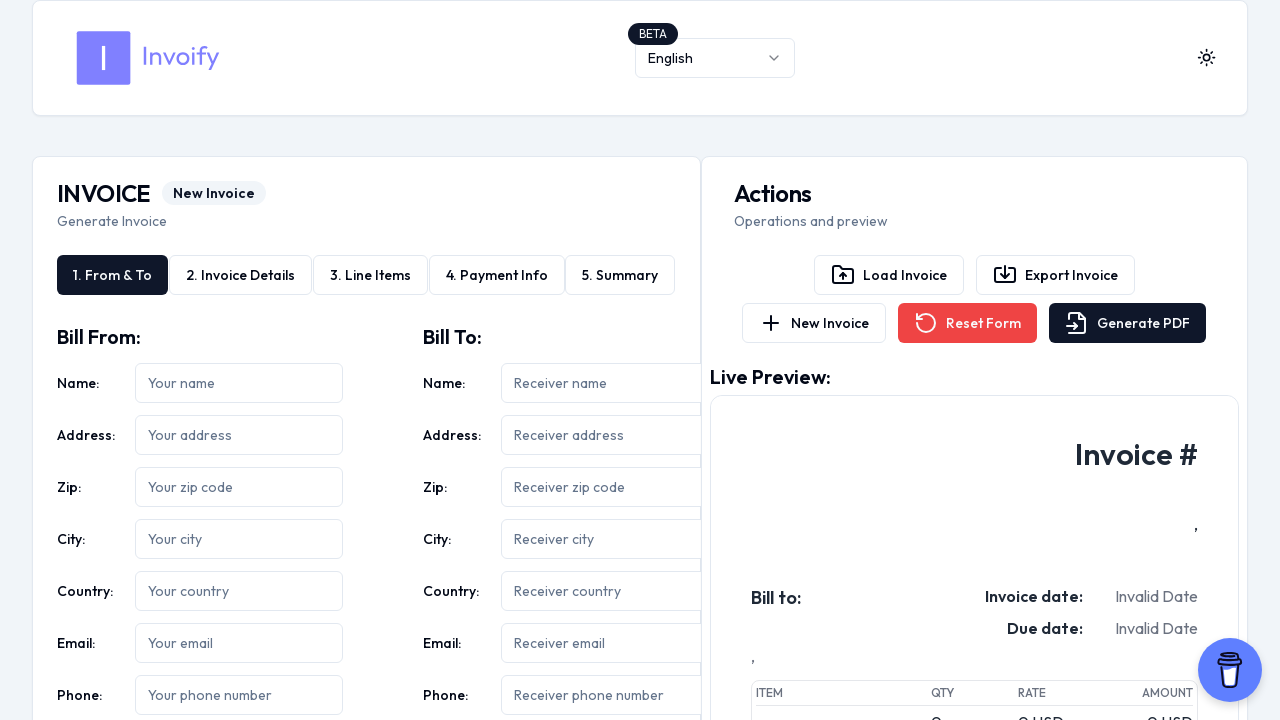